Tests the cultural events registration form on Medanta's careers page by filling in name, mobile number, and email fields, then submitting the form and verifying a success message appears.

Starting URL: https://www.medanta.org/careers/events/cultural-events

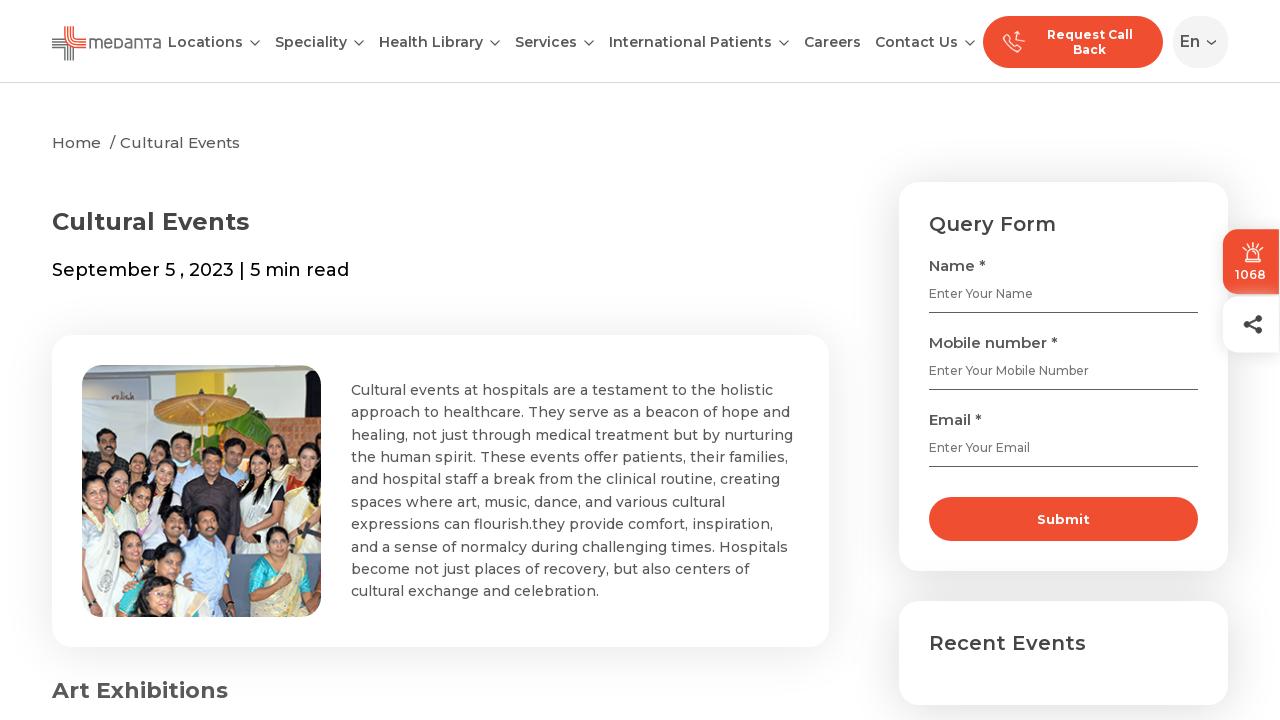

Navigated to Medanta cultural events careers page
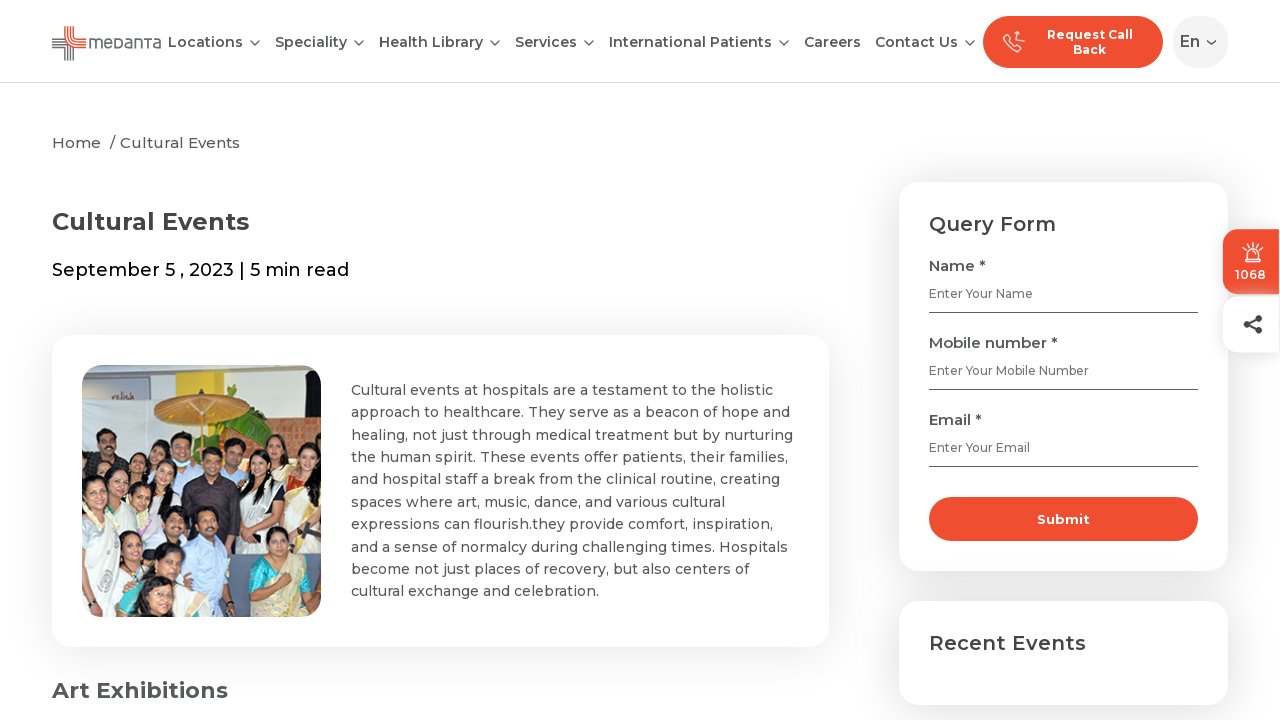

Filled in name field with 'Rajesh Kumar' on input[name='name']
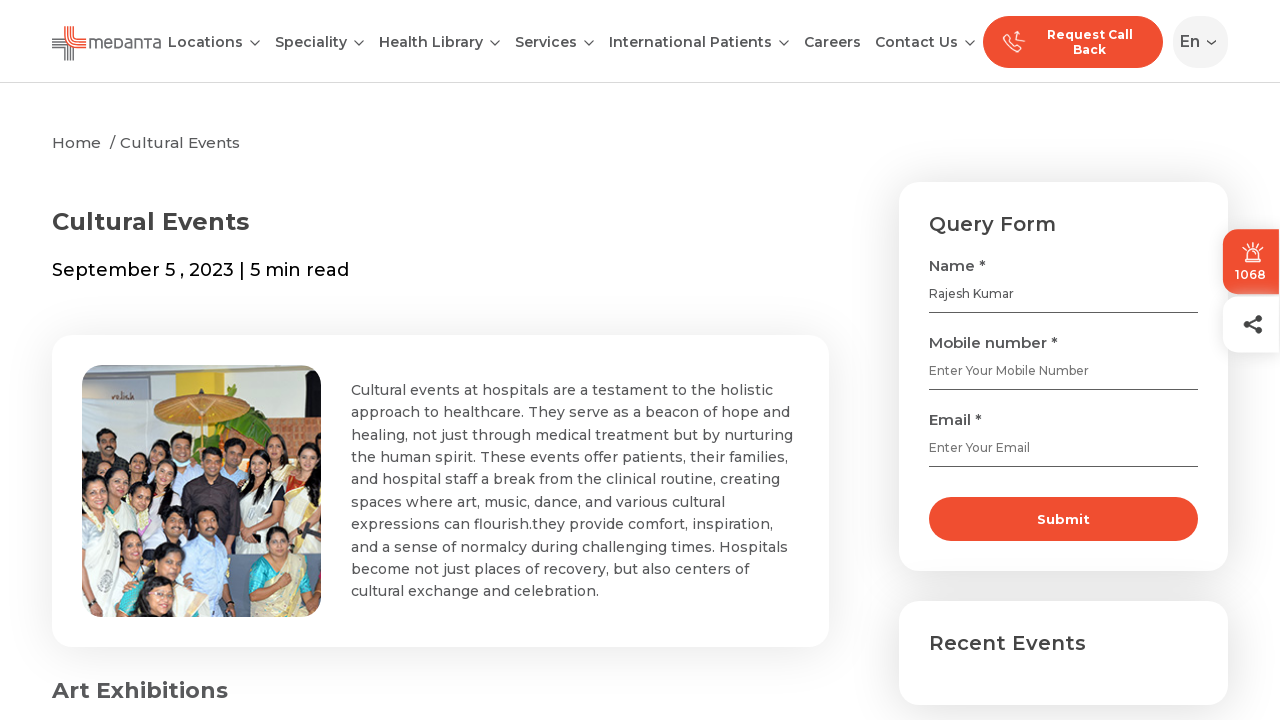

Filled in mobile number field with '9123456789' on input[name='mobile']
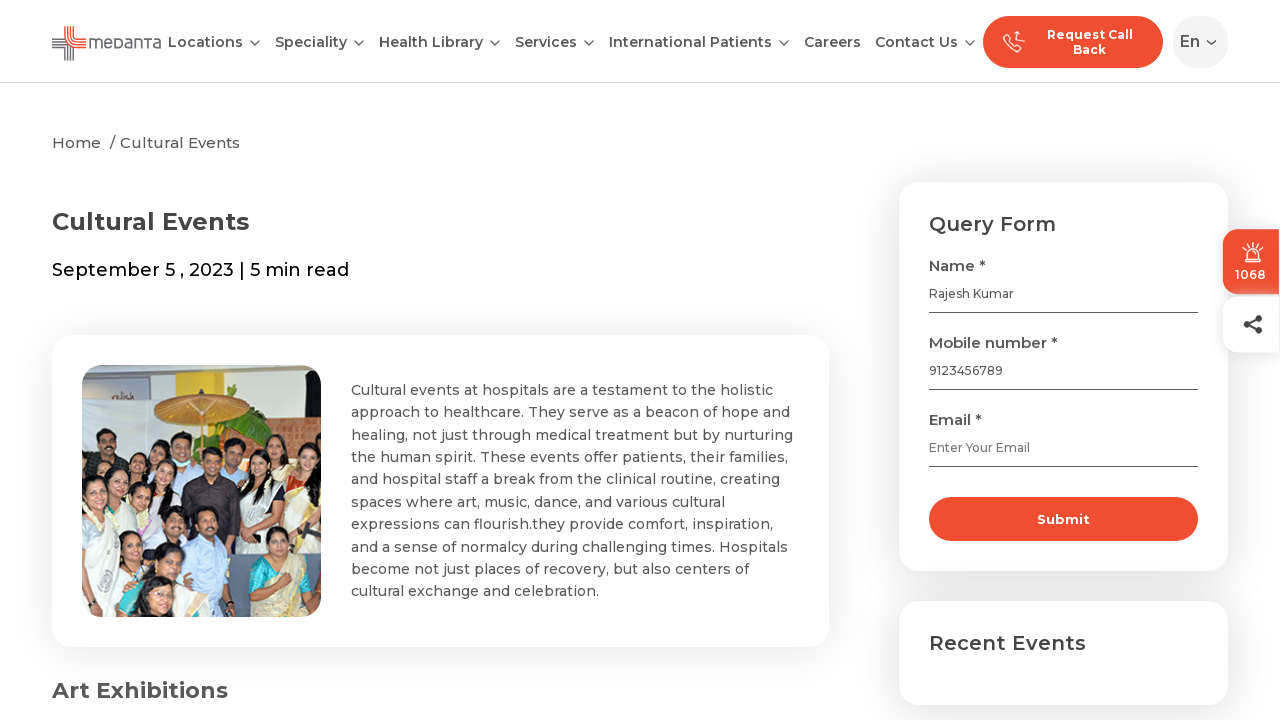

Filled in email field with 'testevent2024@gmail.com' on input[type='email'][placeholder='Enter Your Email'] >> nth=1
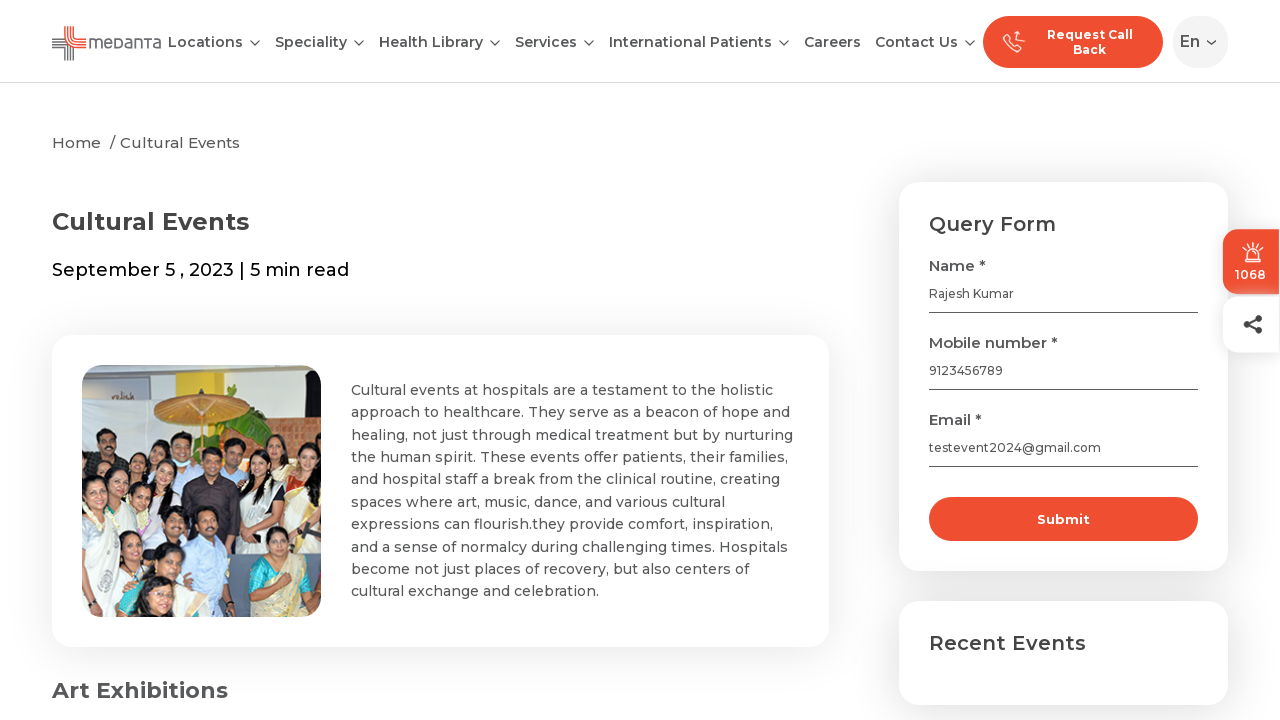

Clicked the submit button to register for cultural events at (1063, 519) on button[type='submit'] >> nth=2
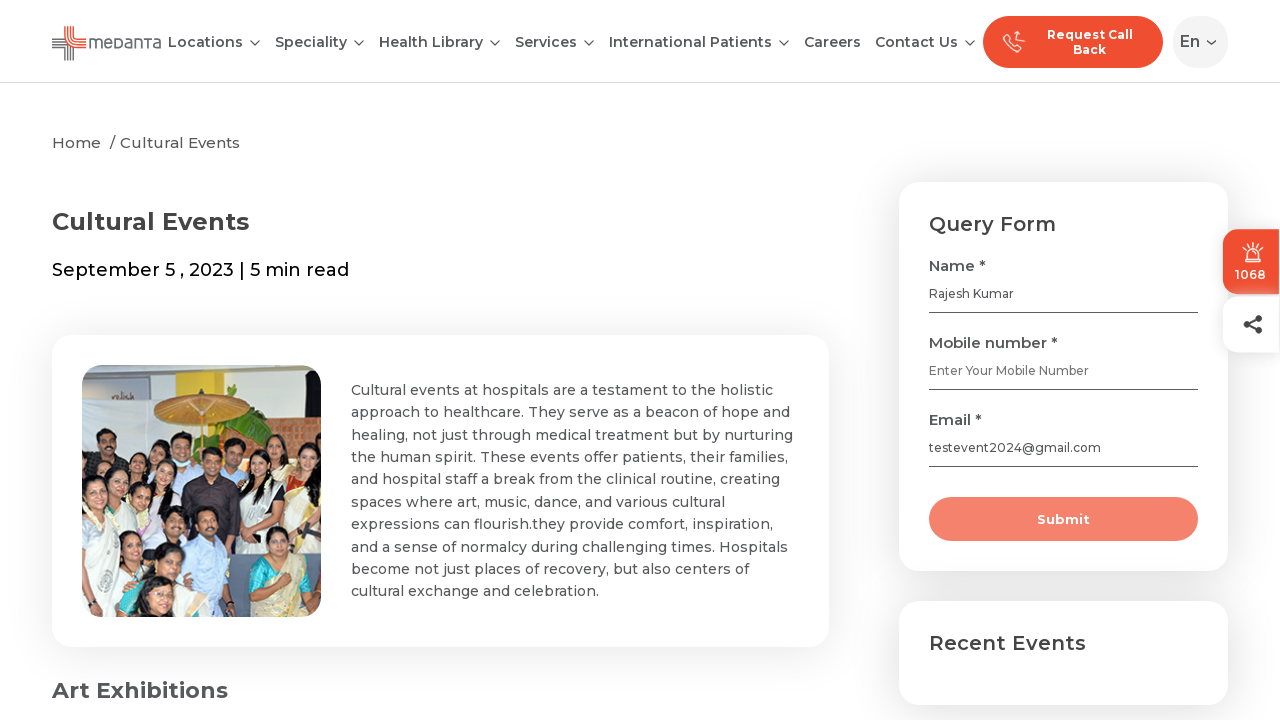

Success message 'Thank you for filling the form.' appeared
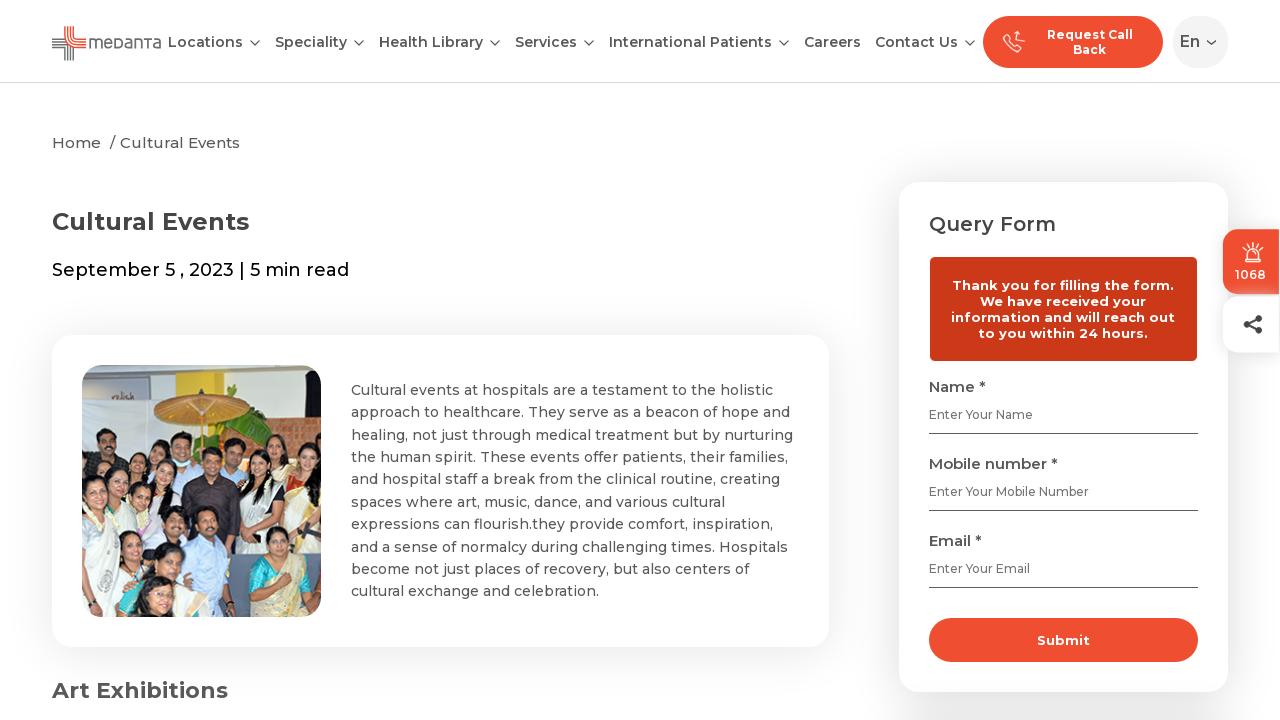

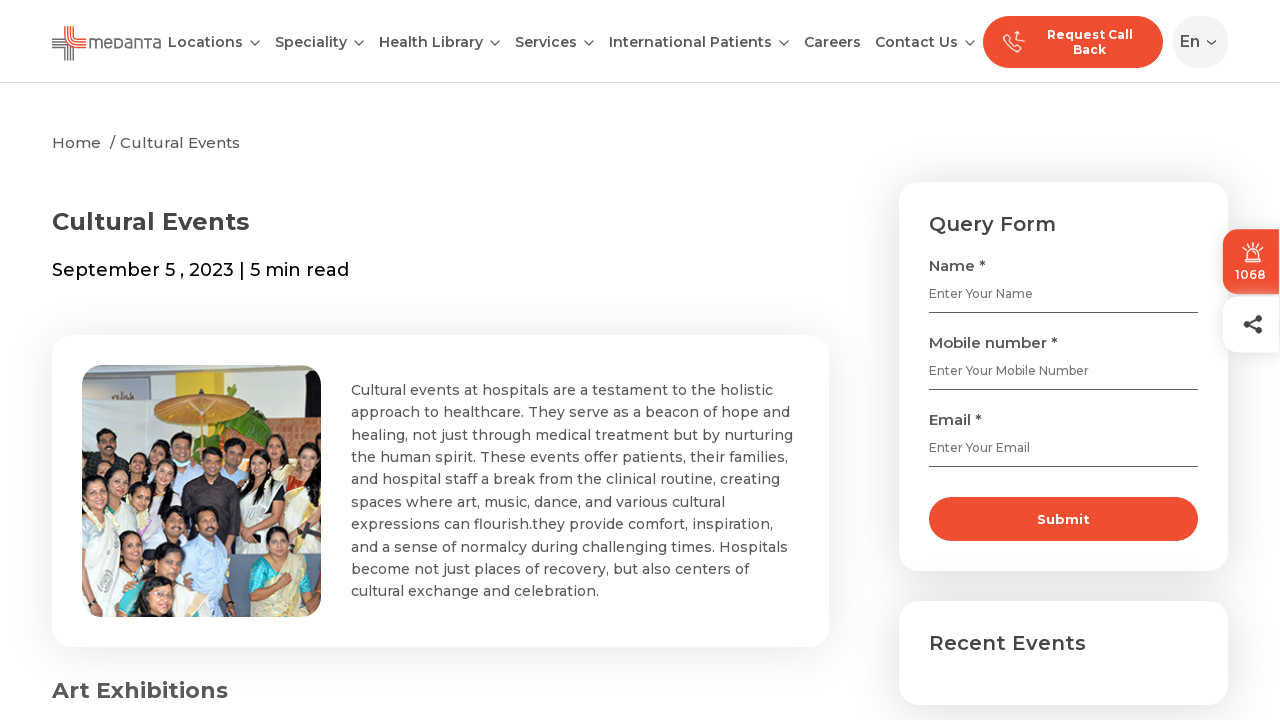